Tests window/tab handling by clicking a link that opens a new window, switching to it, and verifying content in the new window

Starting URL: https://the-internet.herokuapp.com/windows

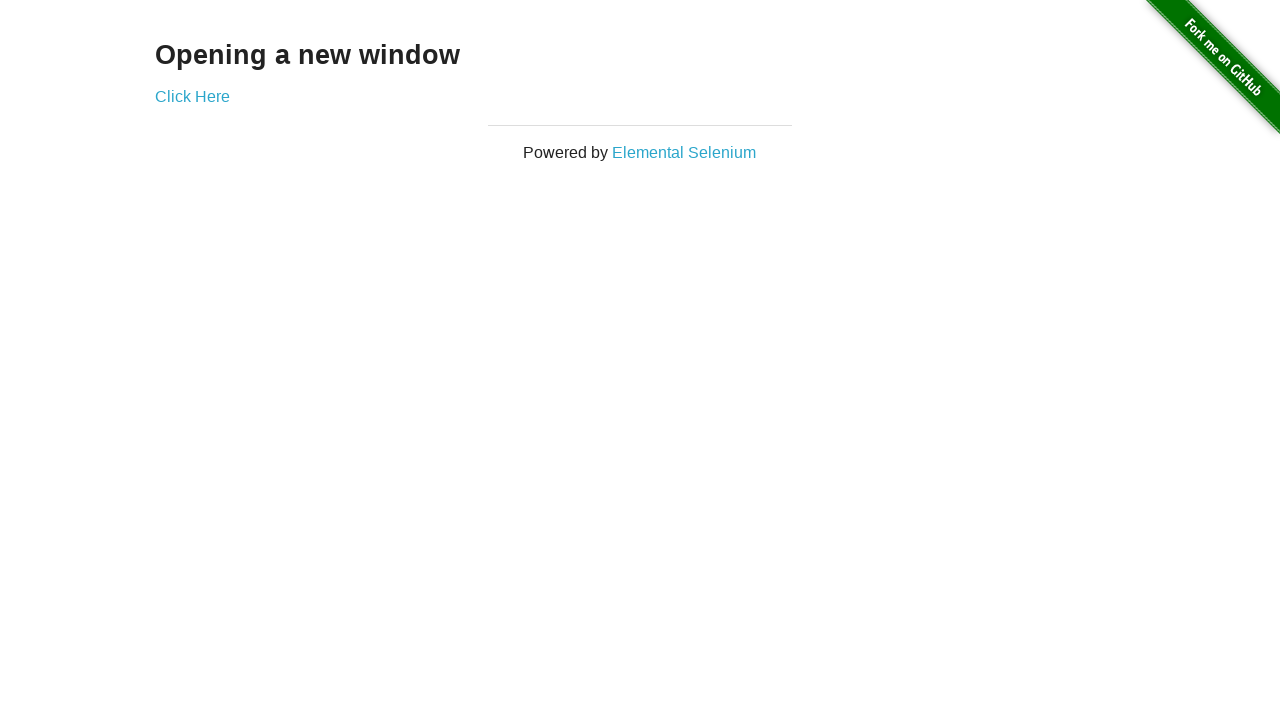

Reloaded the page at https://the-internet.herokuapp.com/windows
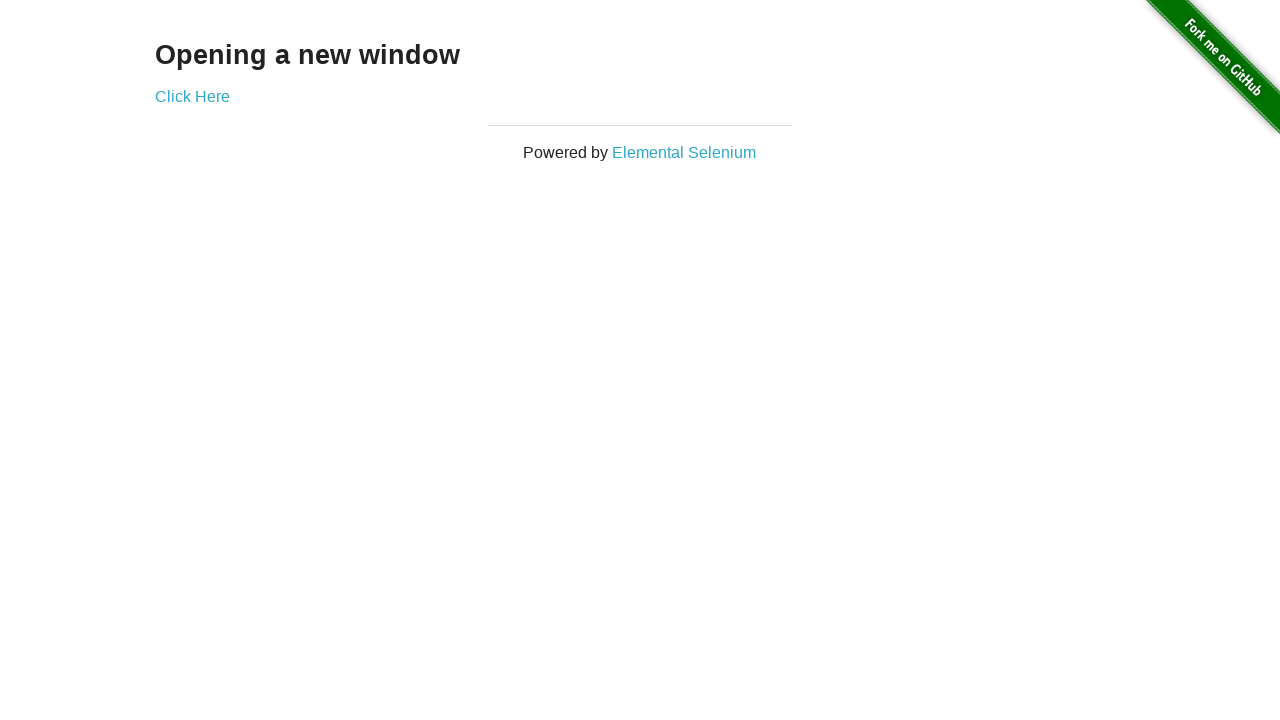

Clicked 'Click Here' link to open new window at (192, 96) on text=Click Here
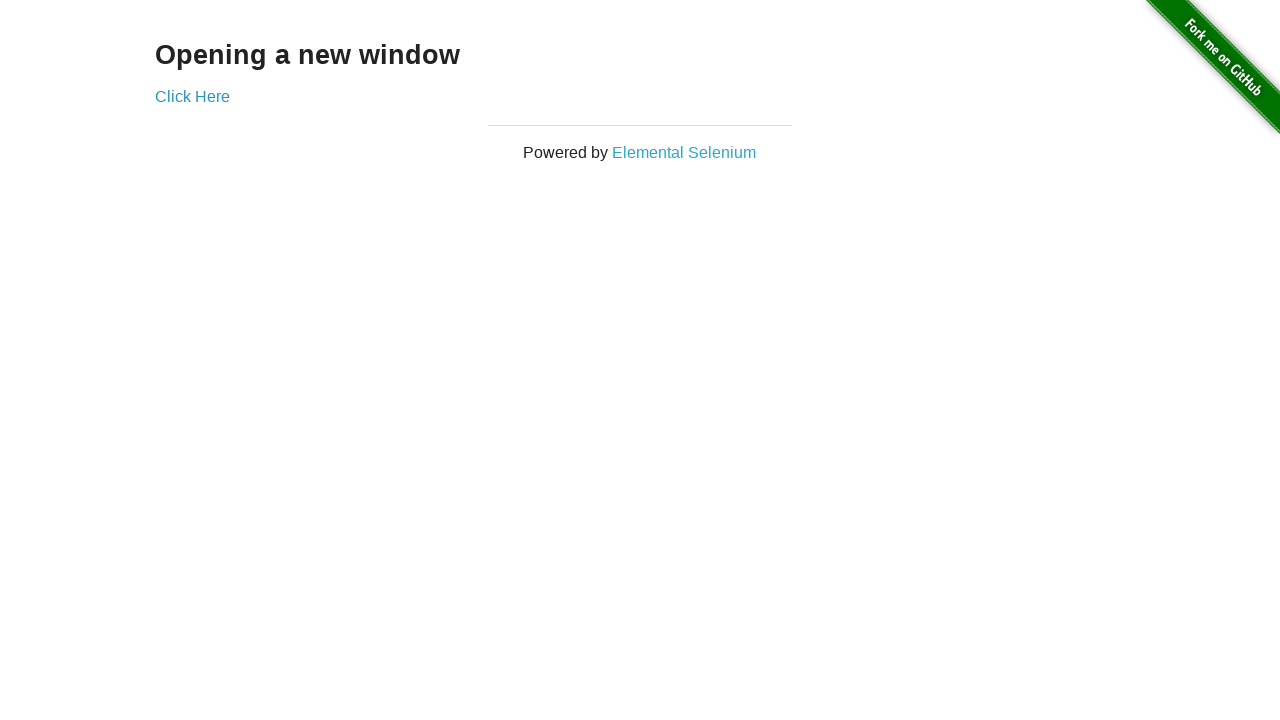

Captured new window/page object
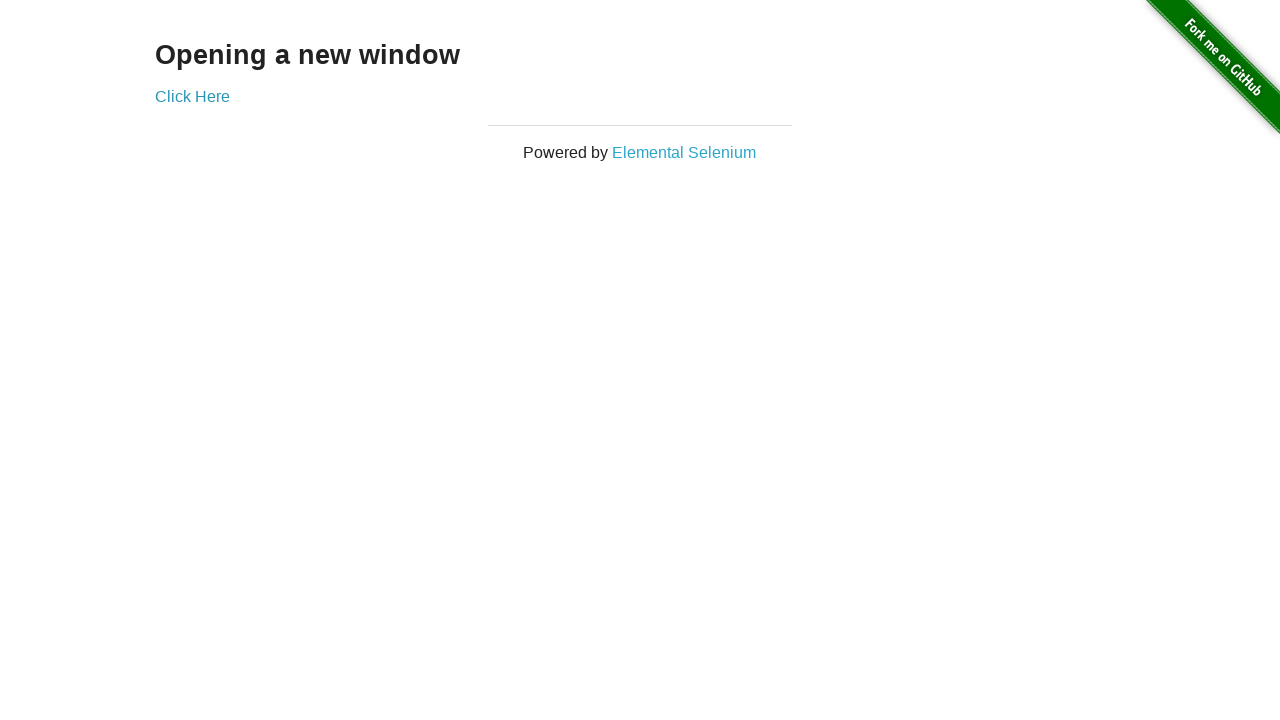

New page loaded completely
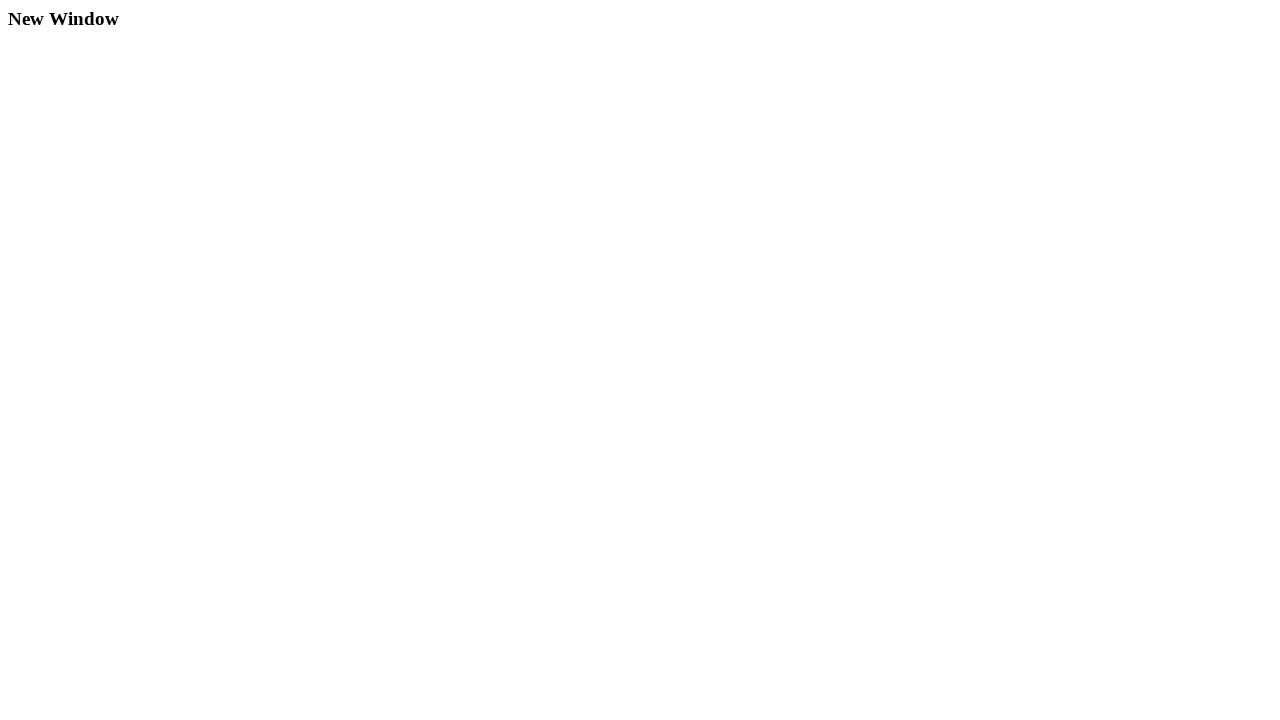

Retrieved h3 text content from new page: New Window
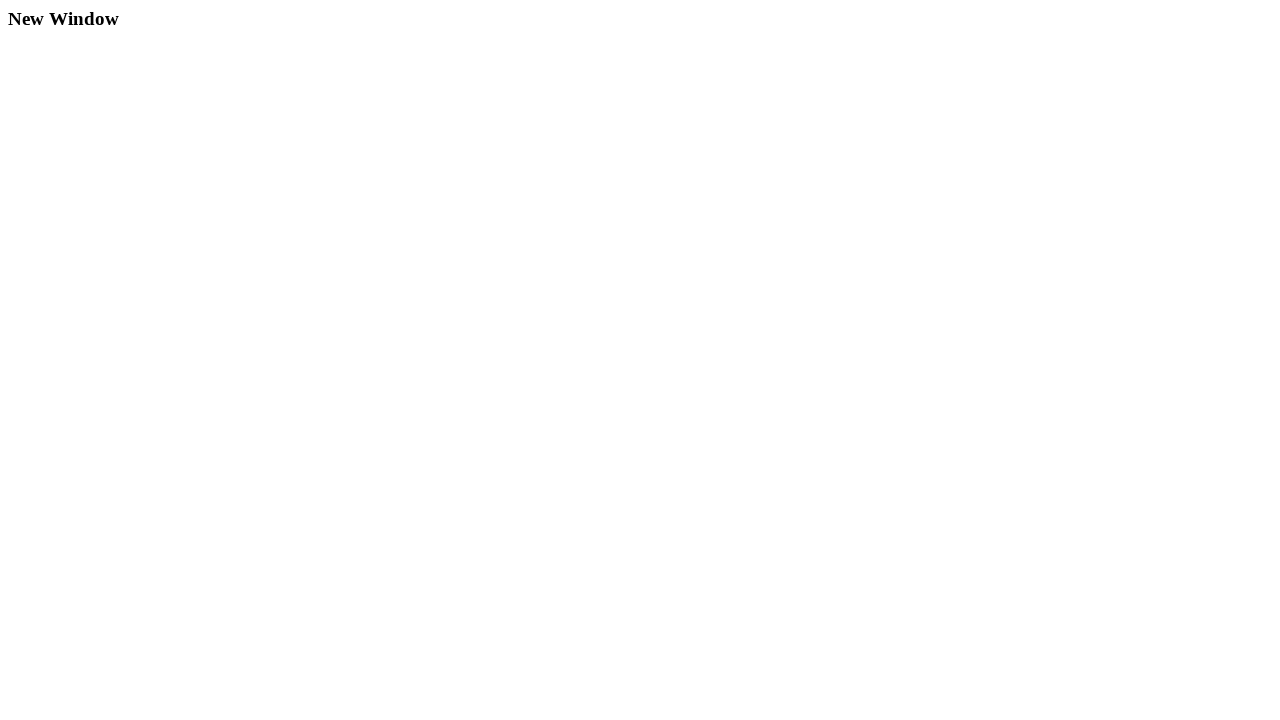

Closed the new page/window
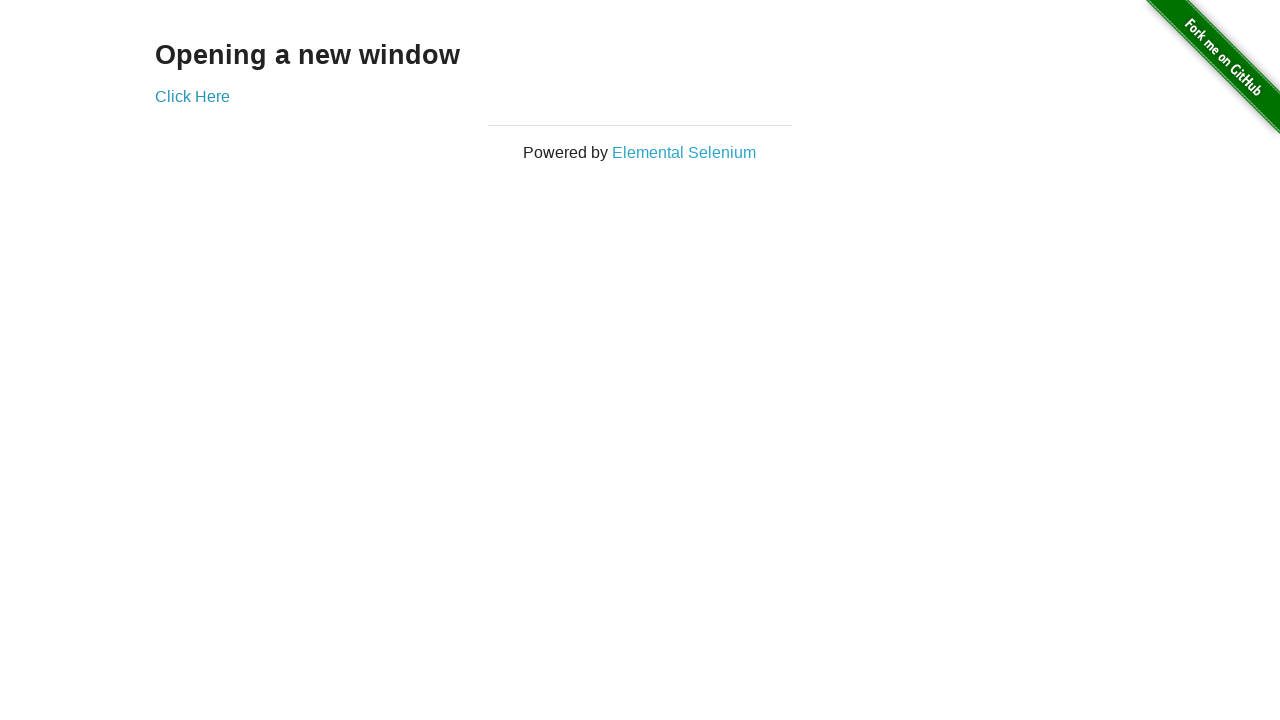

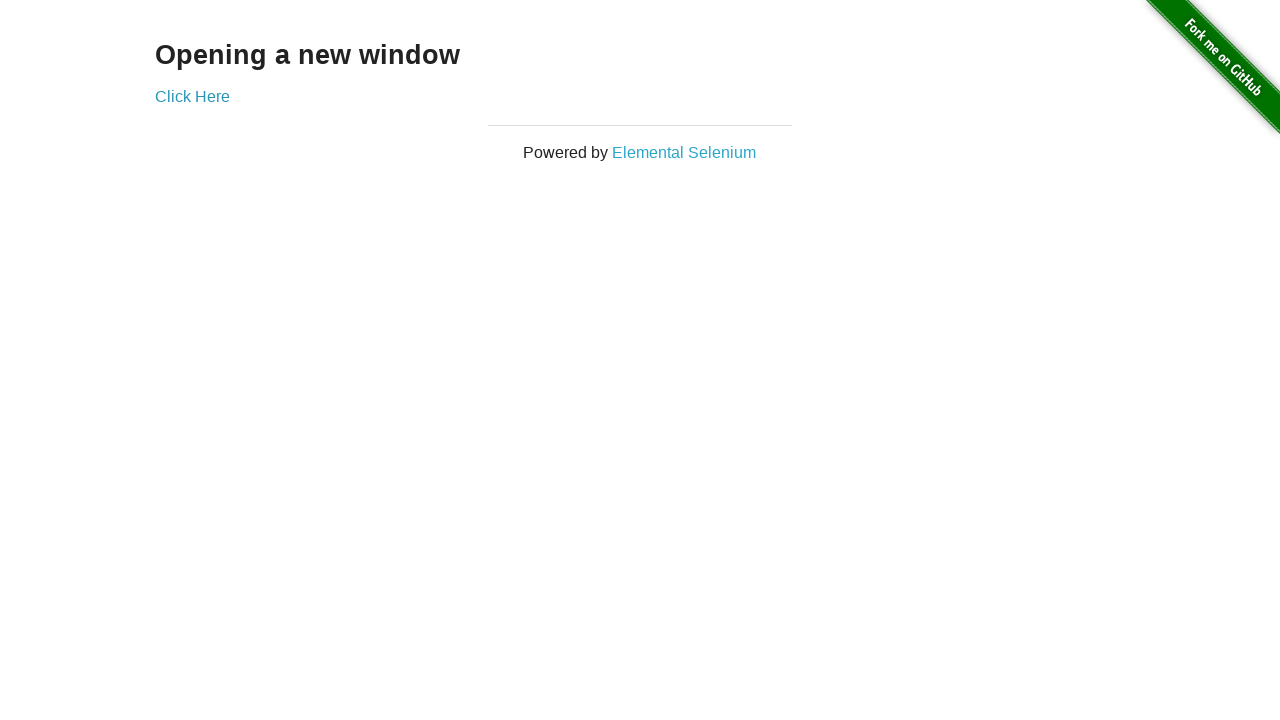